Tests timed JavaScript alert that appears after a delay by clicking the timer button and accepting the alert

Starting URL: https://demoqa.com/alerts

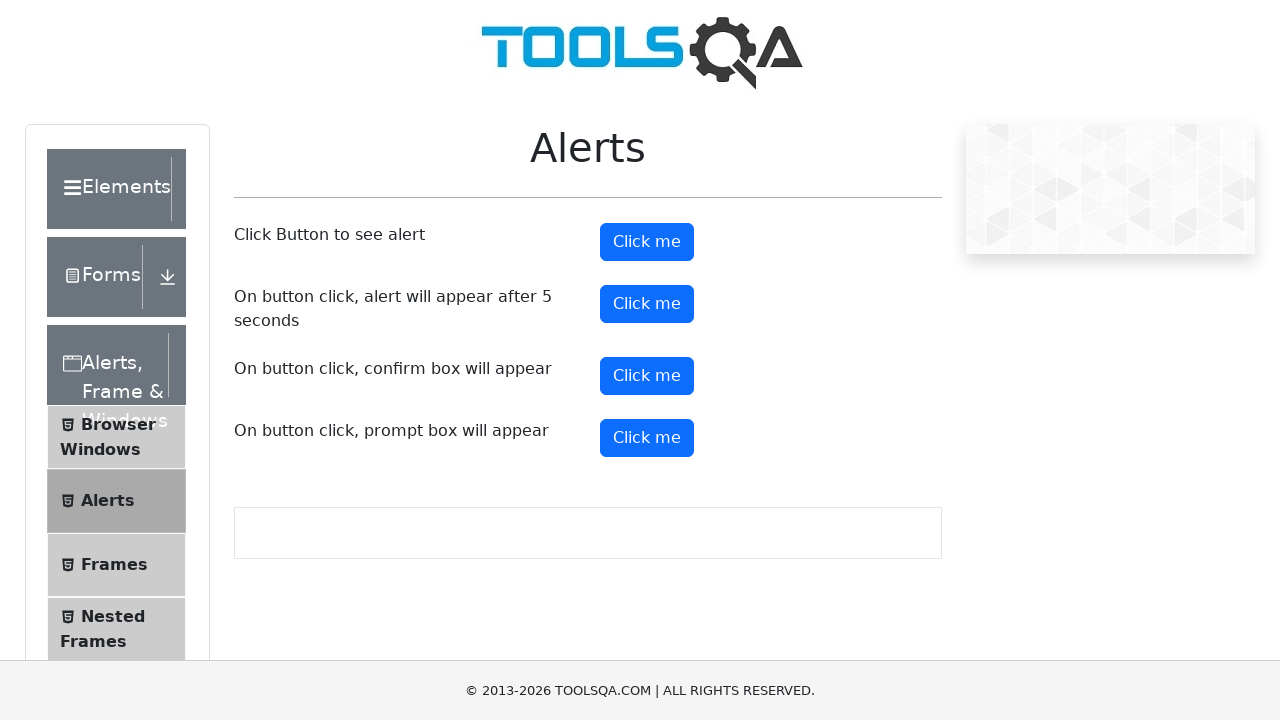

Set up dialog handler to automatically accept alerts
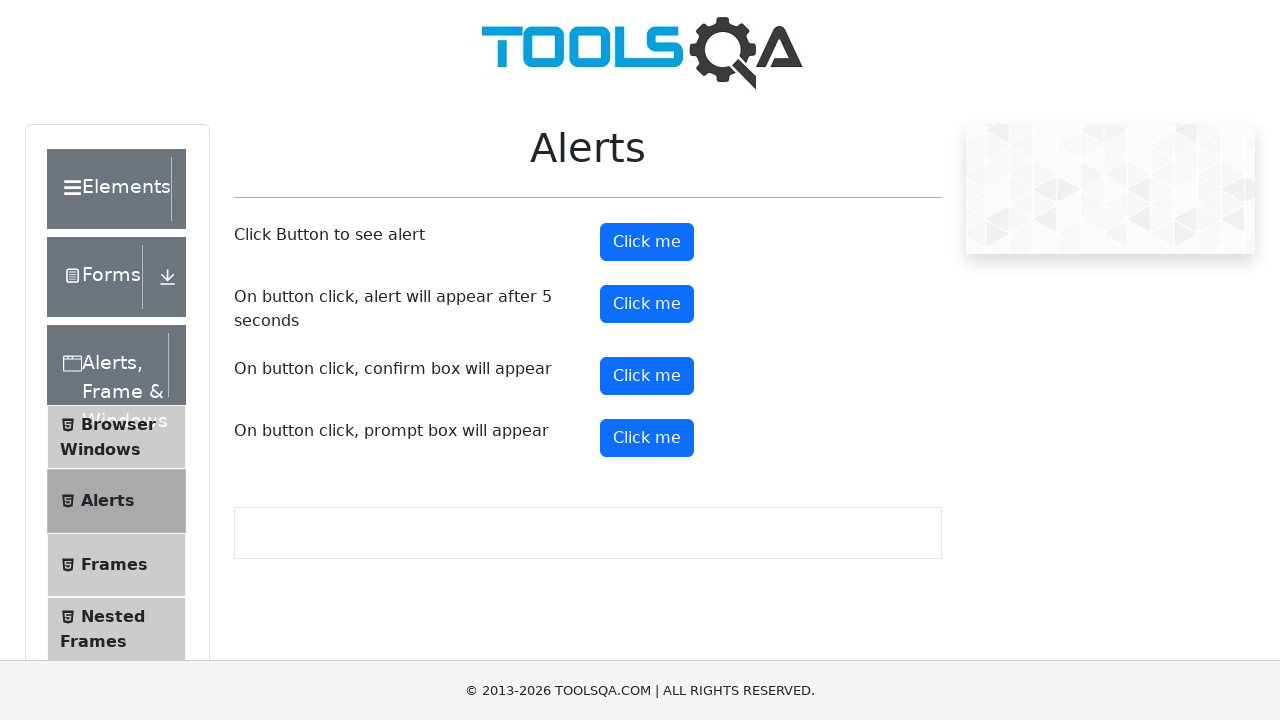

Clicked the timer alert button at (647, 304) on button#timerAlertButton
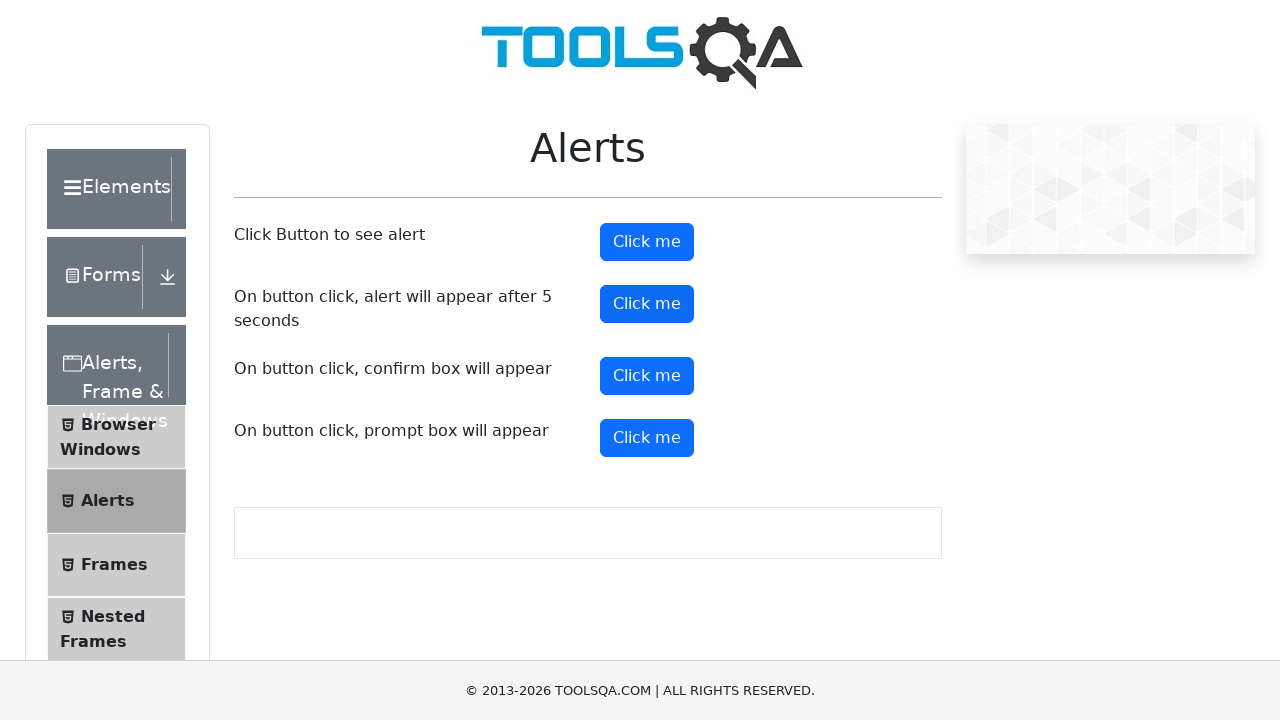

Waited 6 seconds for the timed alert to appear and be automatically accepted
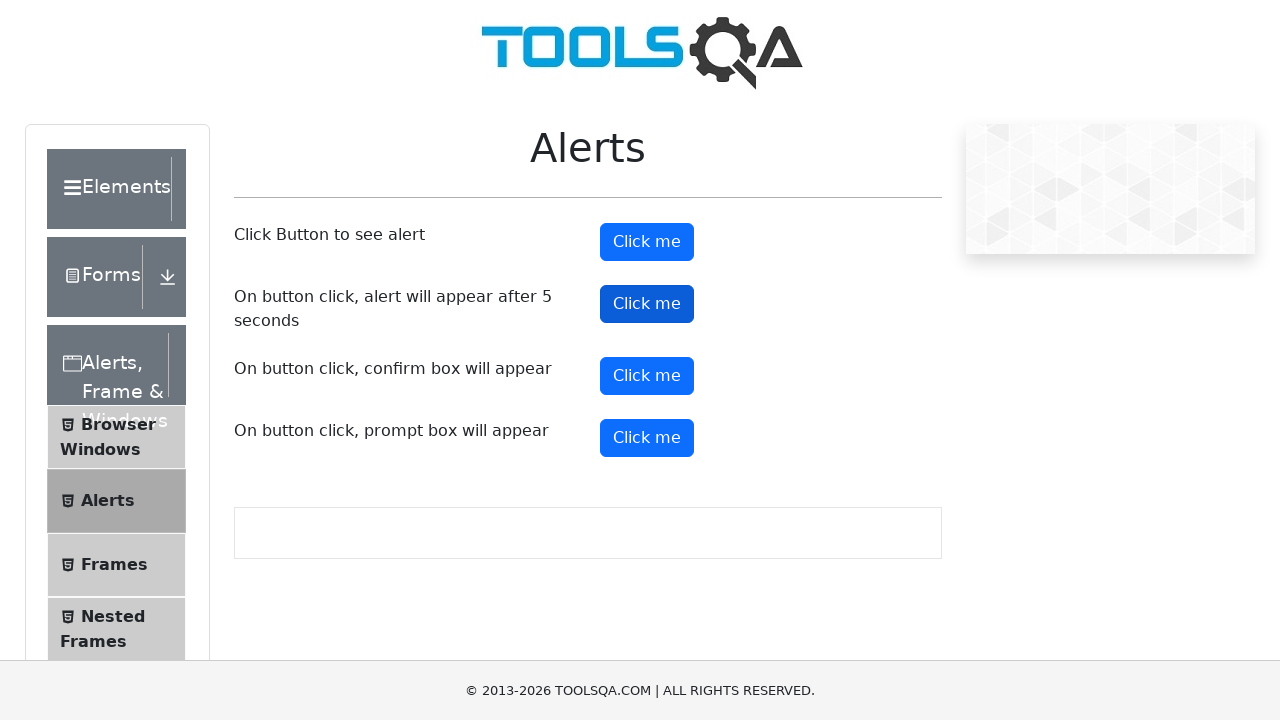

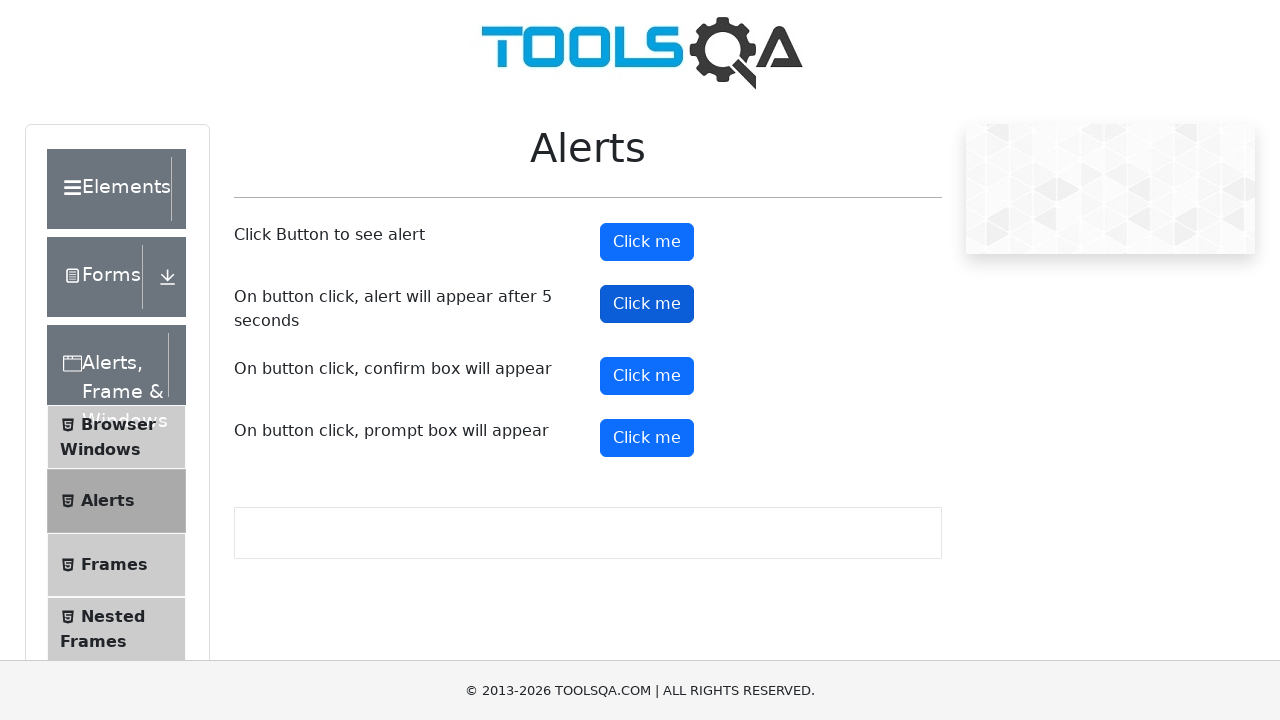